Verifies the page title is accessible after navigating to the automation practice page

Starting URL: https://rahulshettyacademy.com/AutomationPractice/

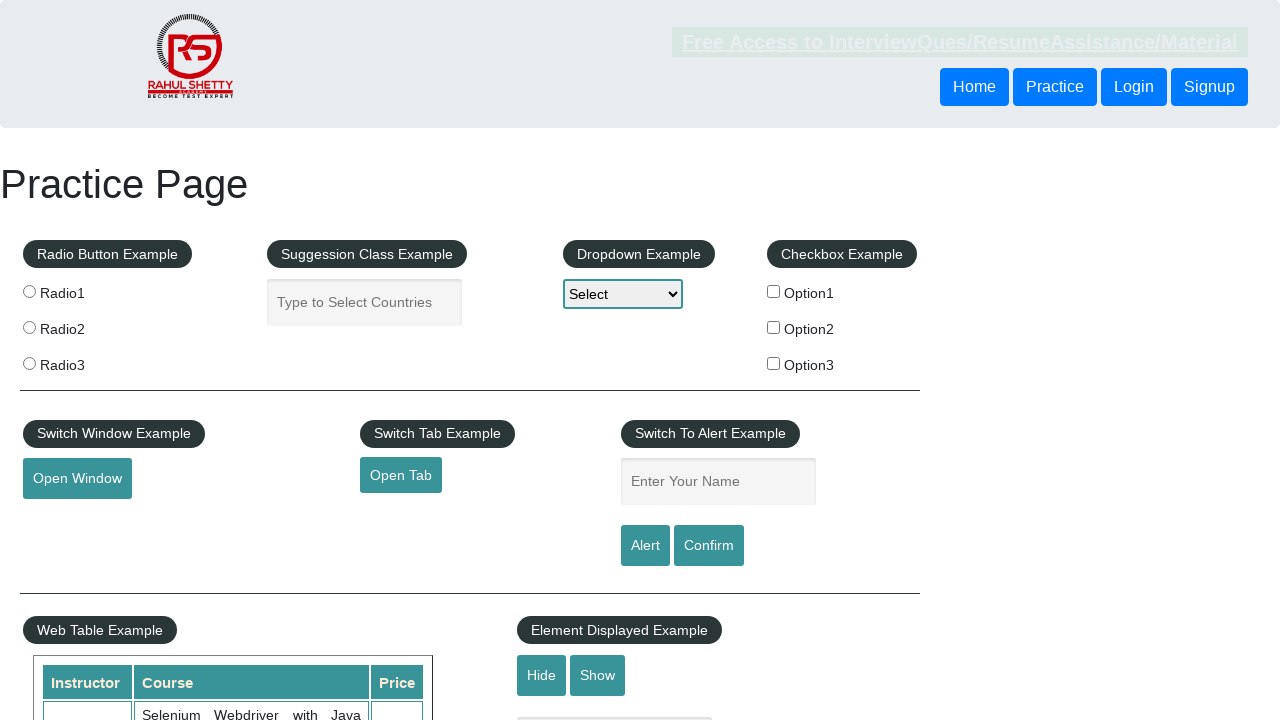

Navigated to automation practice page
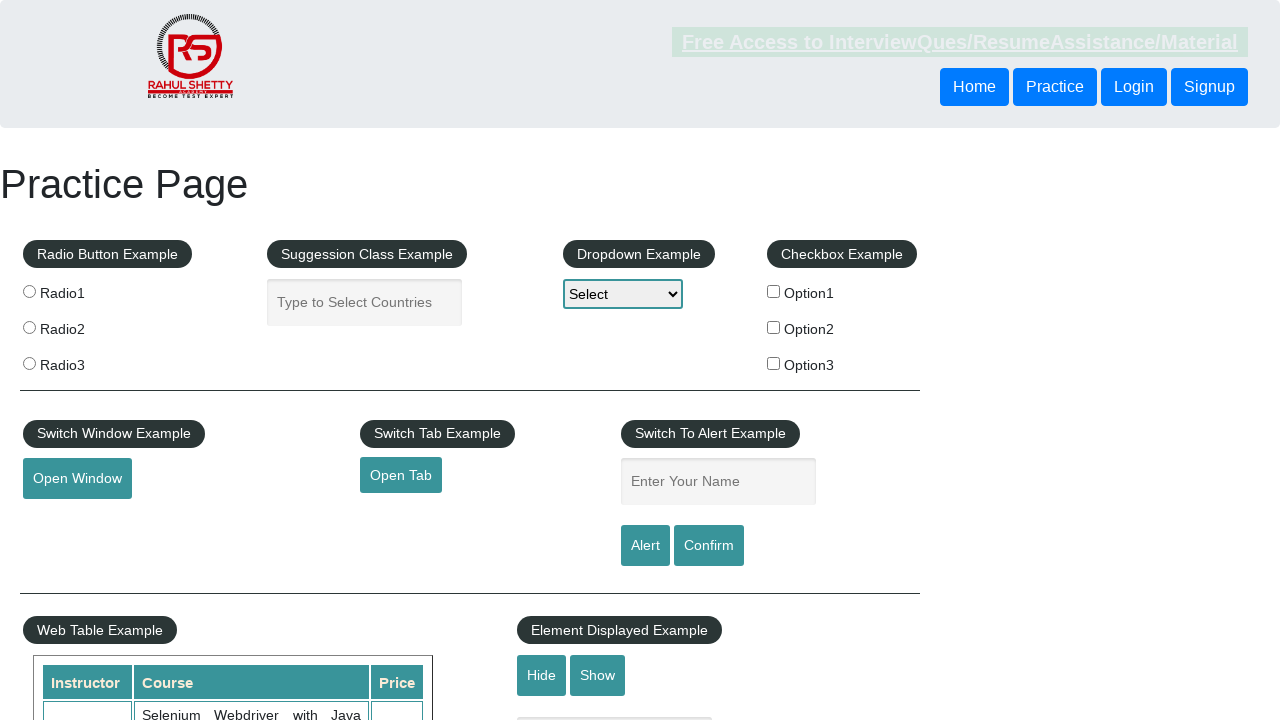

Retrieved page title
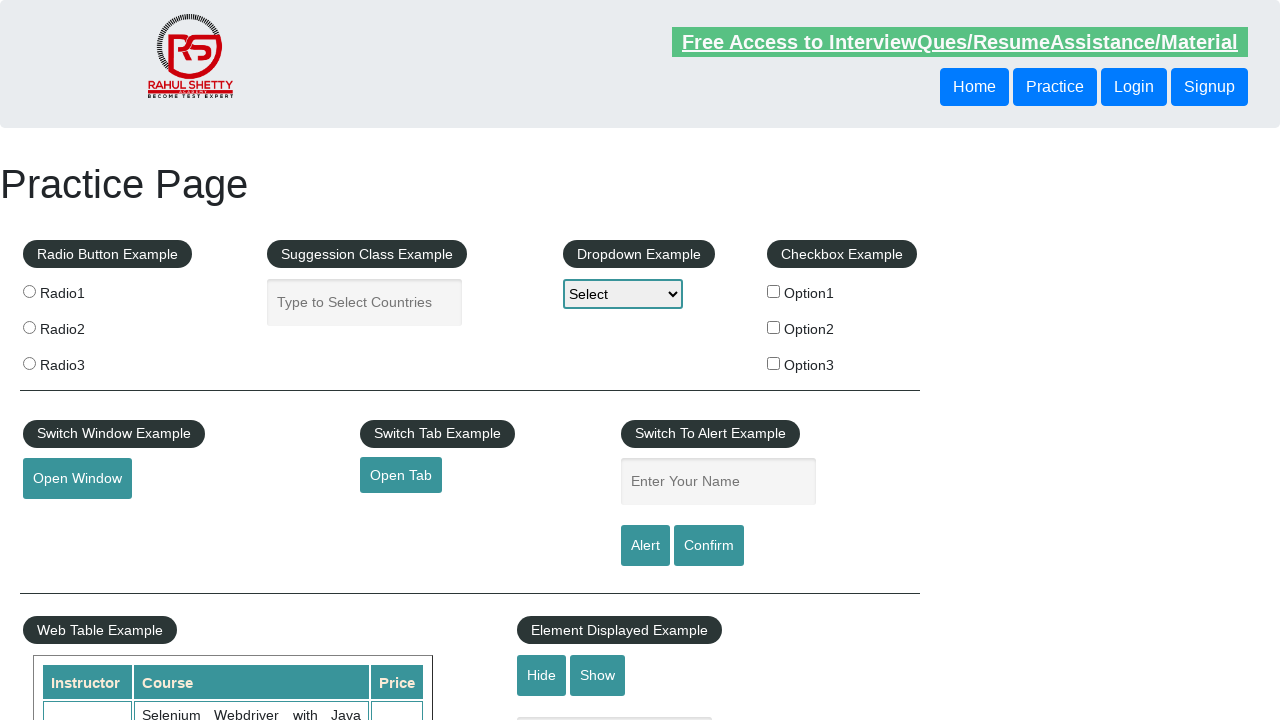

Verified page title is not empty and is accessible
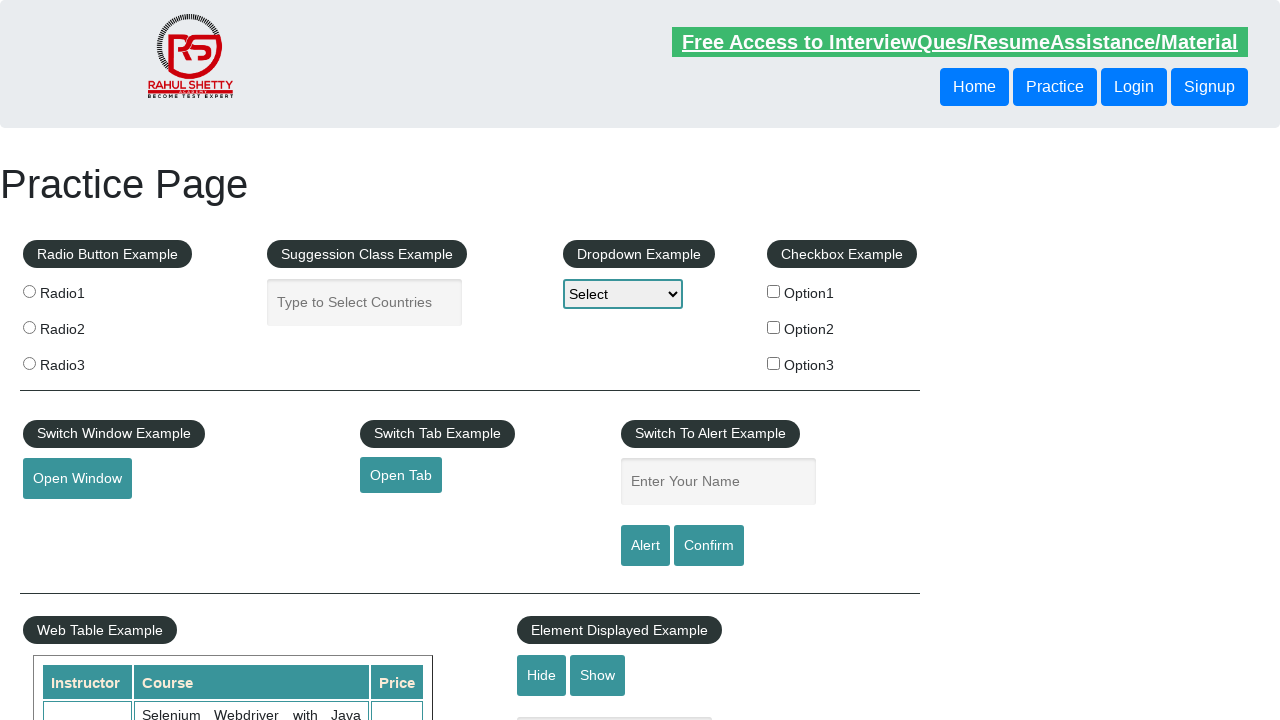

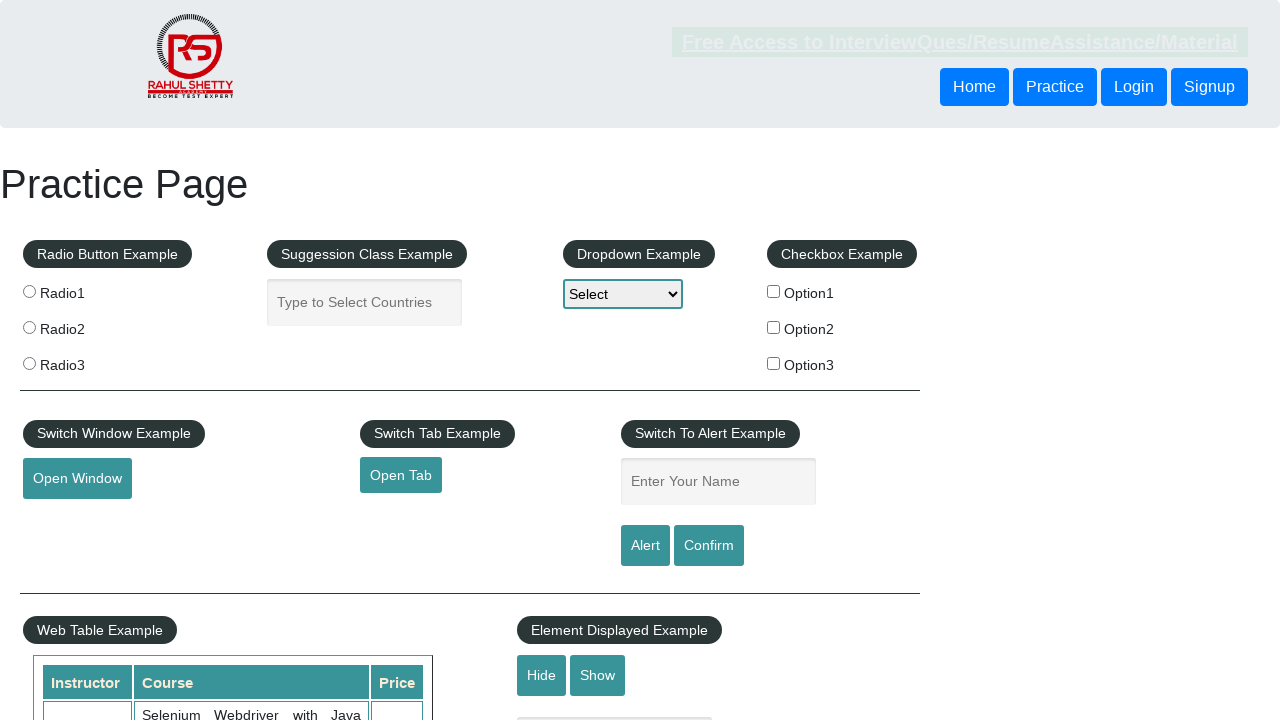